Tests jQuery UI selectable functionality by performing a continuous selection from the first to the fourth item in a list

Starting URL: http://jqueryui.com/selectable

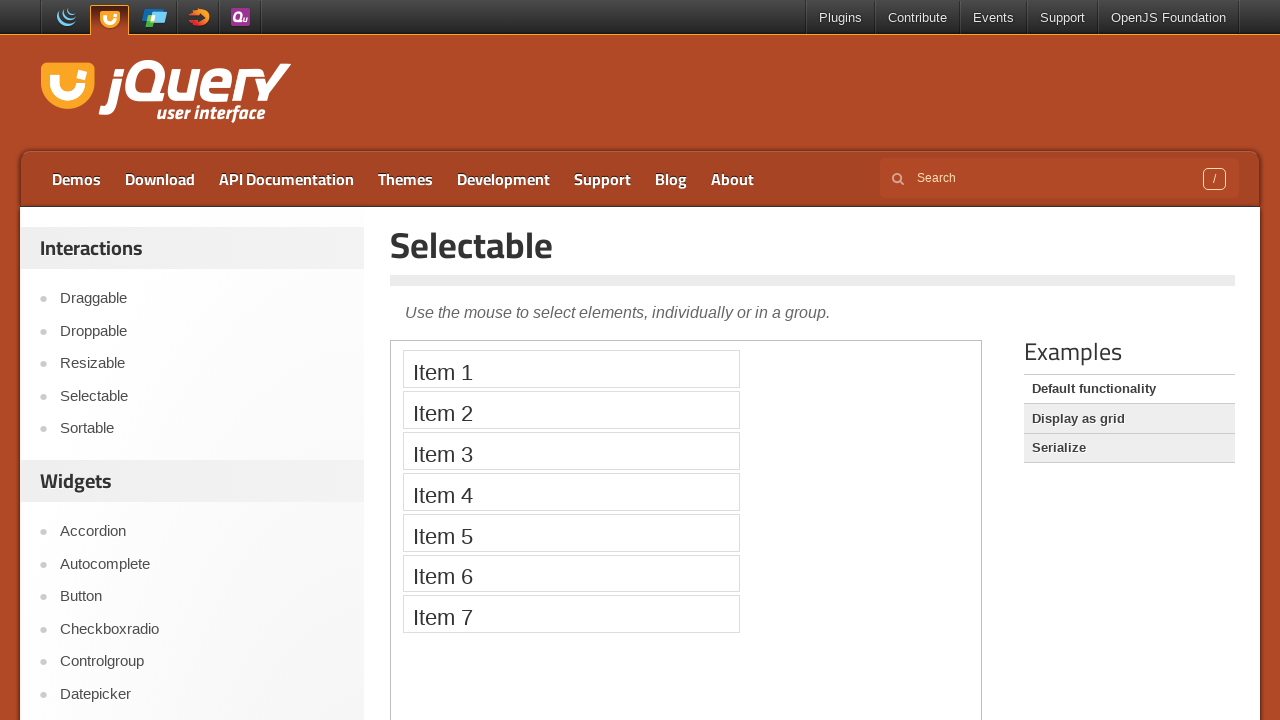

Located the demo iframe containing jQuery UI selectable
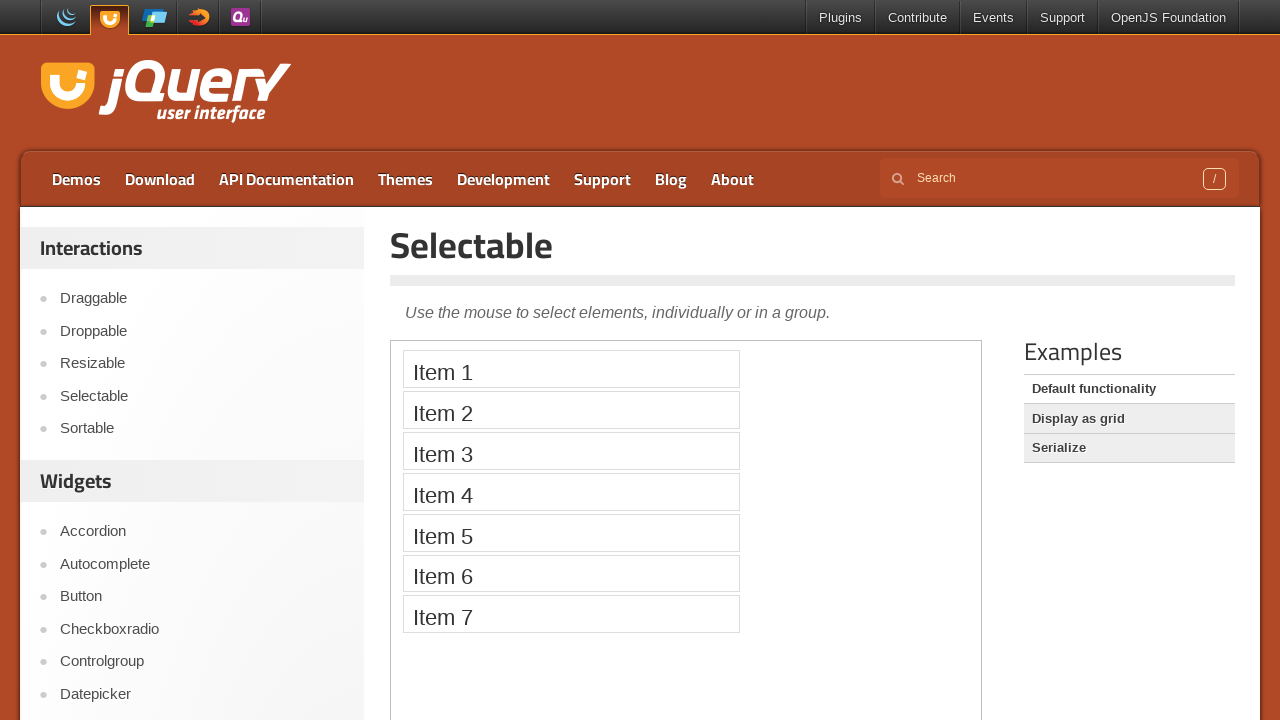

Located the first selectable item
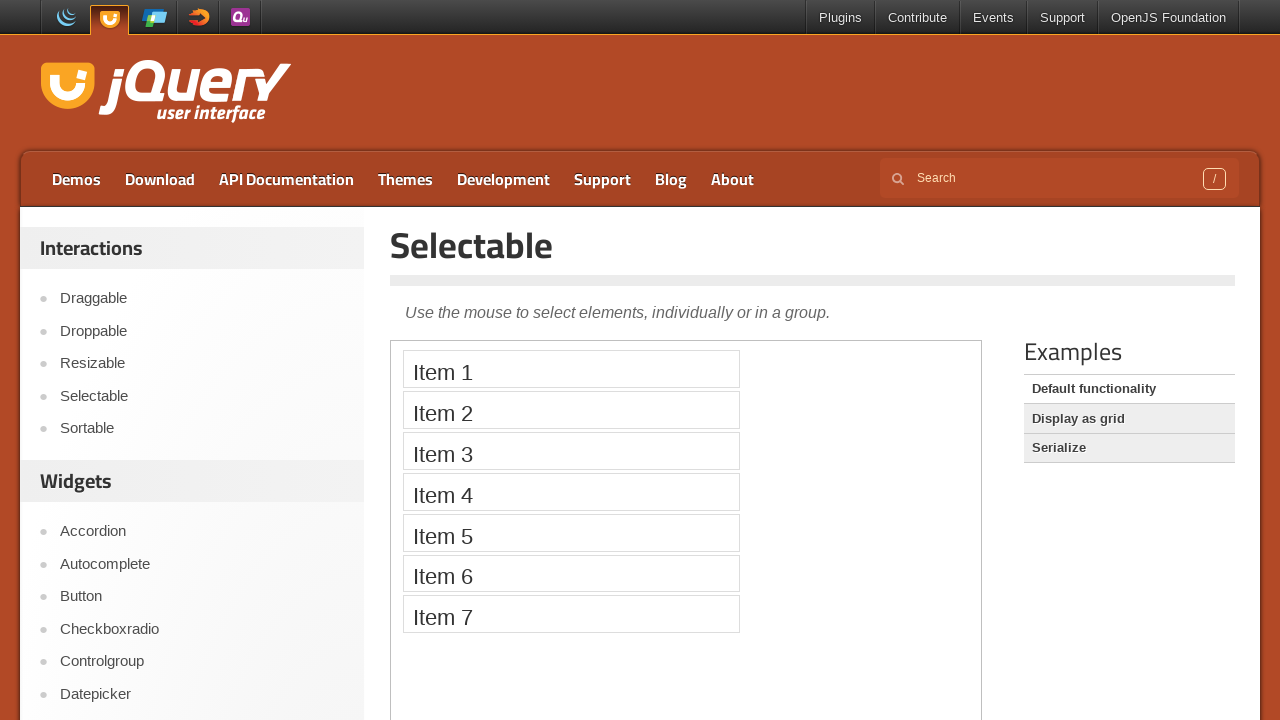

Located the fourth selectable item
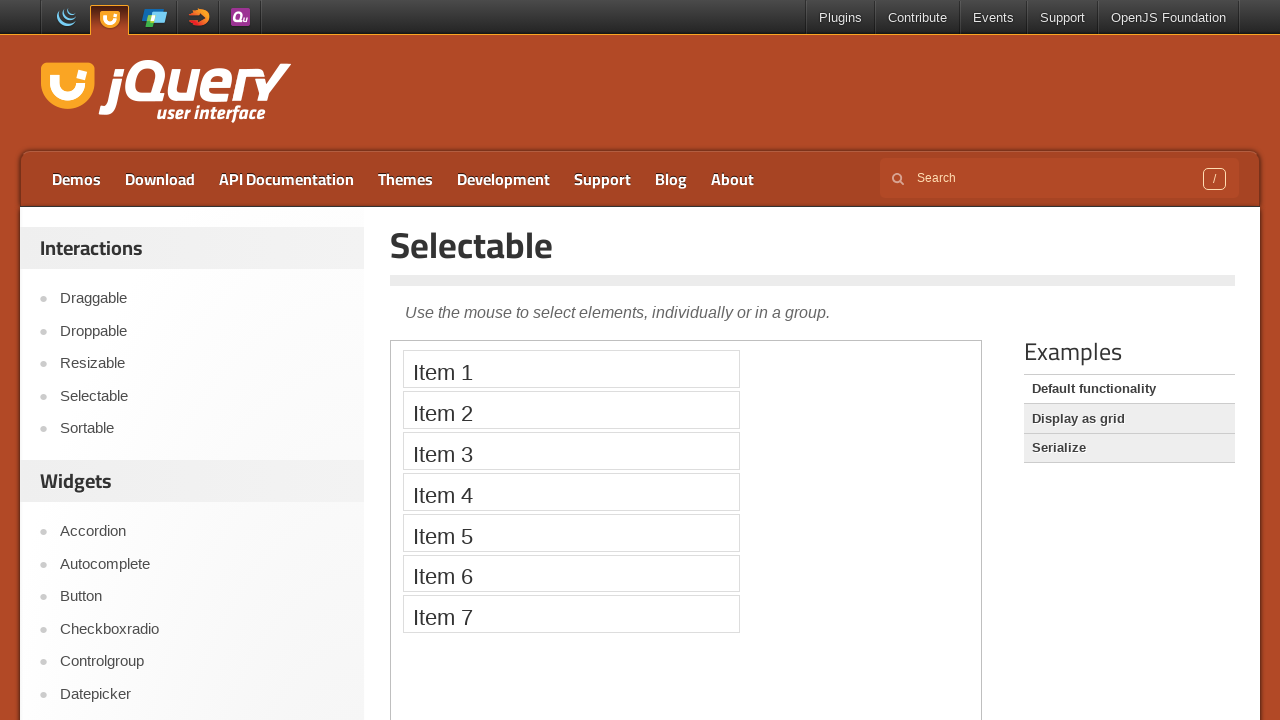

Hovered over the first selectable item at (571, 369) on .demo-frame >> internal:control=enter-frame >> xpath=//ol[@id='selectable']/li[1
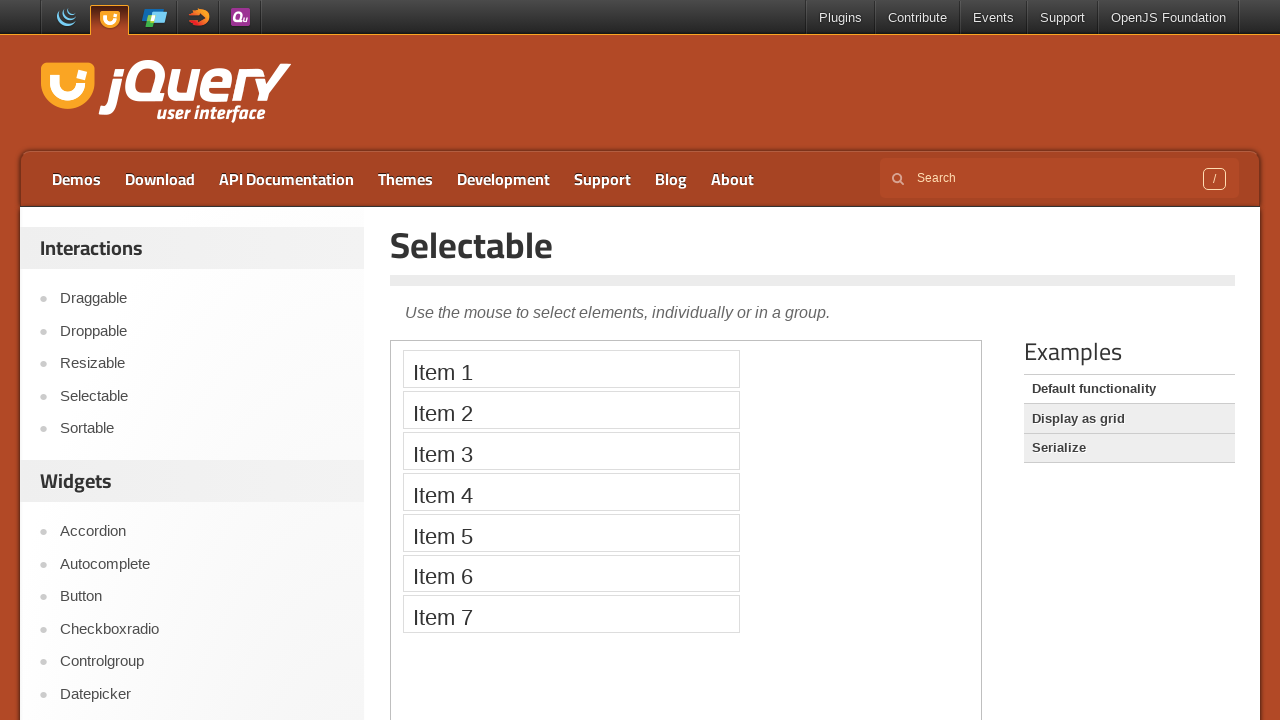

Pressed mouse button down on first item at (571, 369)
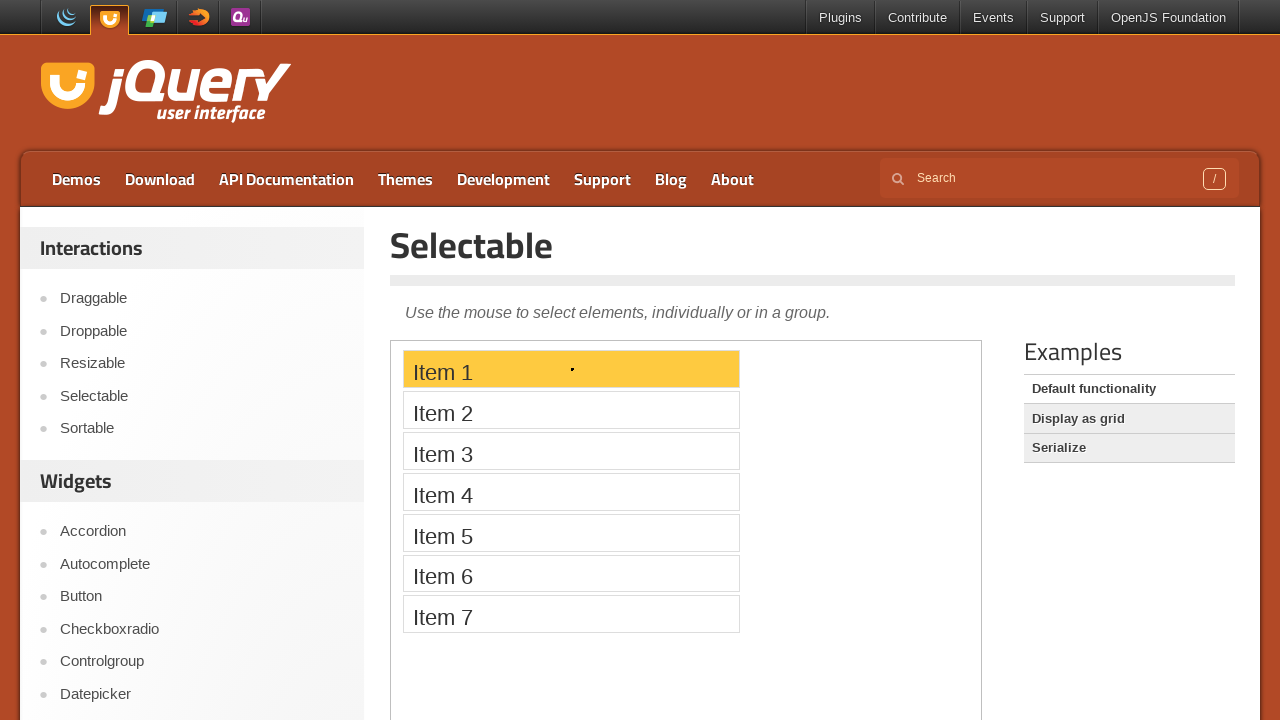

Hovered over the fourth selectable item while mouse button held down at (571, 492) on .demo-frame >> internal:control=enter-frame >> xpath=//ol[@id='selectable']/li[4
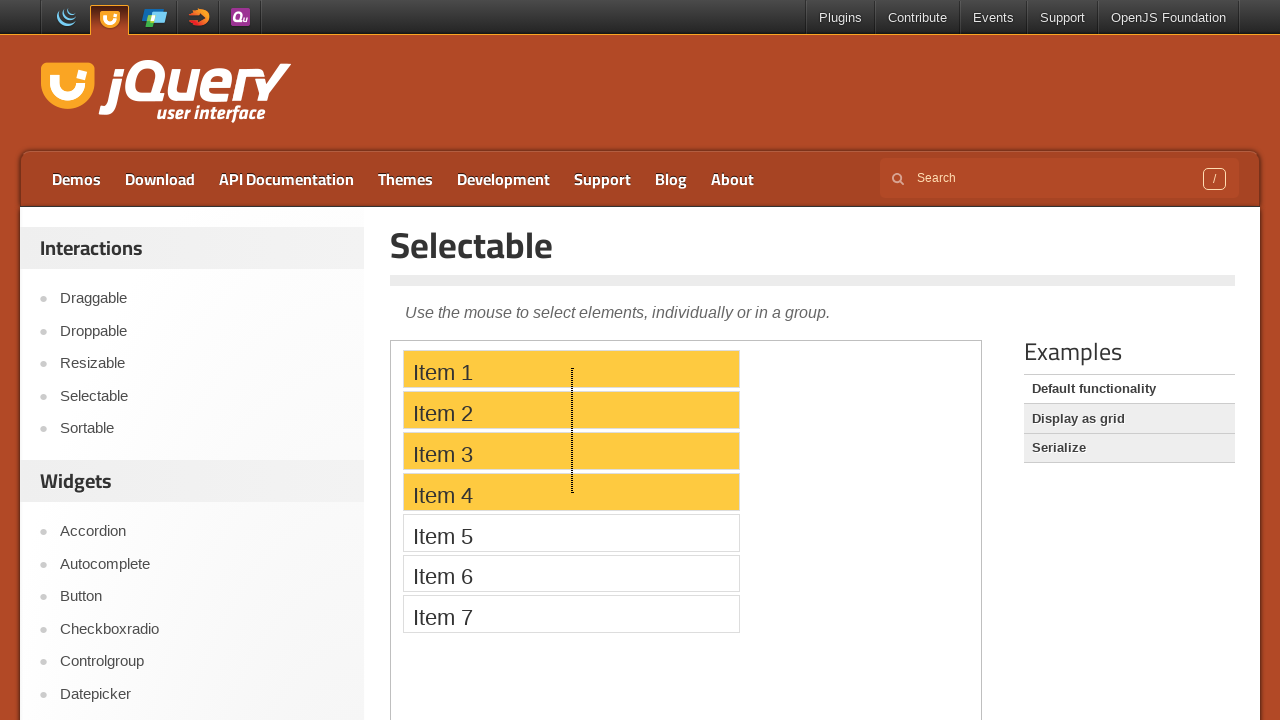

Released mouse button to complete continuous selection from first to fourth item at (571, 492)
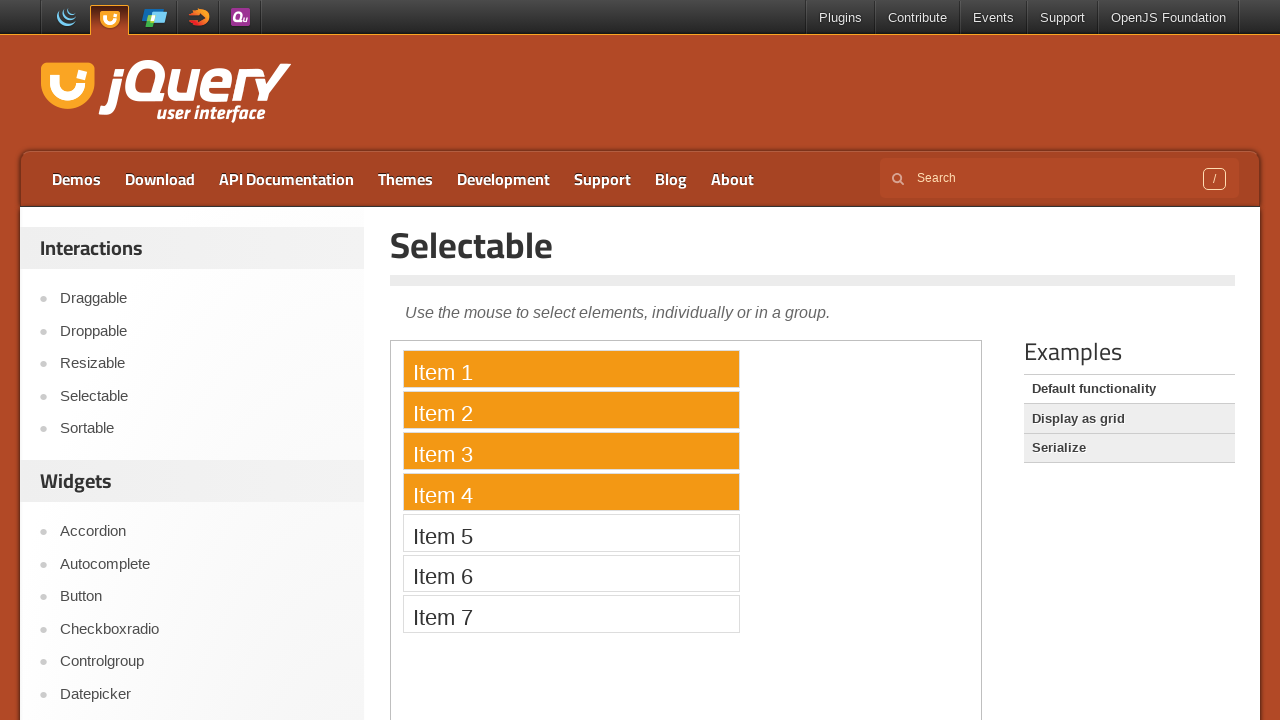

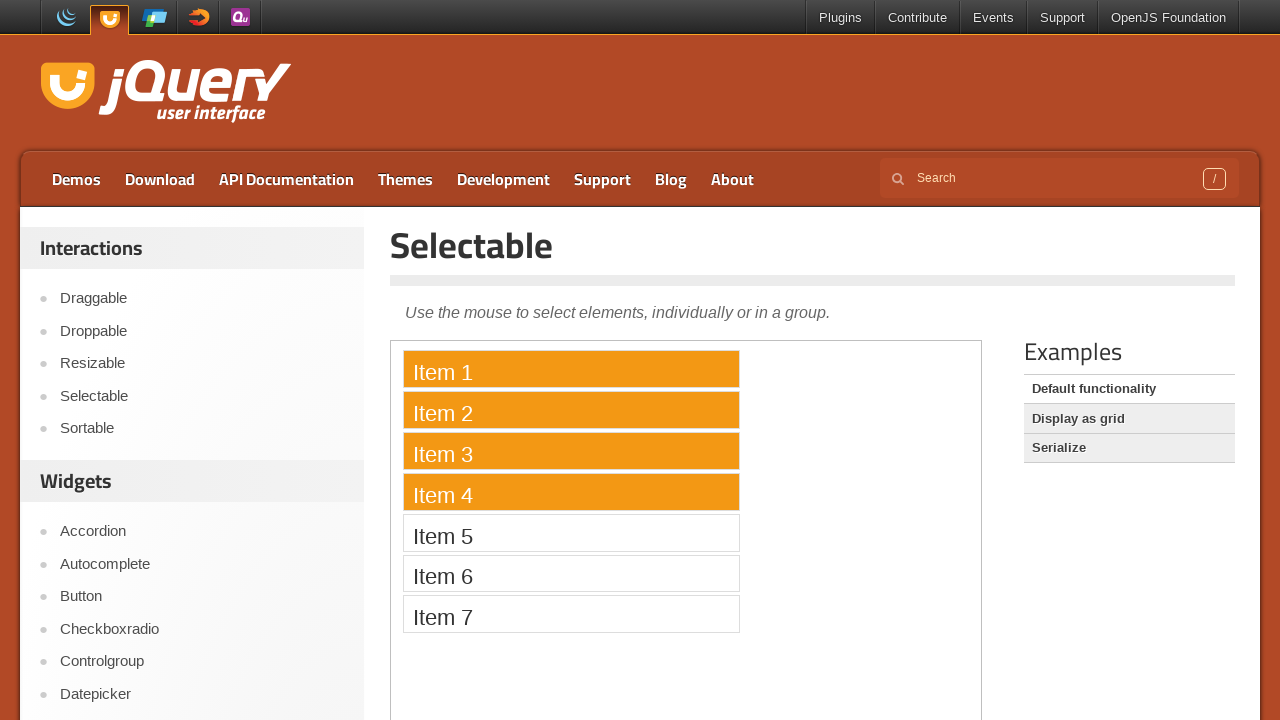